Navigates to a ClickUp shared board page and waits for the page to fully load (network idle state).

Starting URL: https://sharing.clickup.com/9010036627/b/h/8cgmfwk-3135/c7d2175c09d08cb

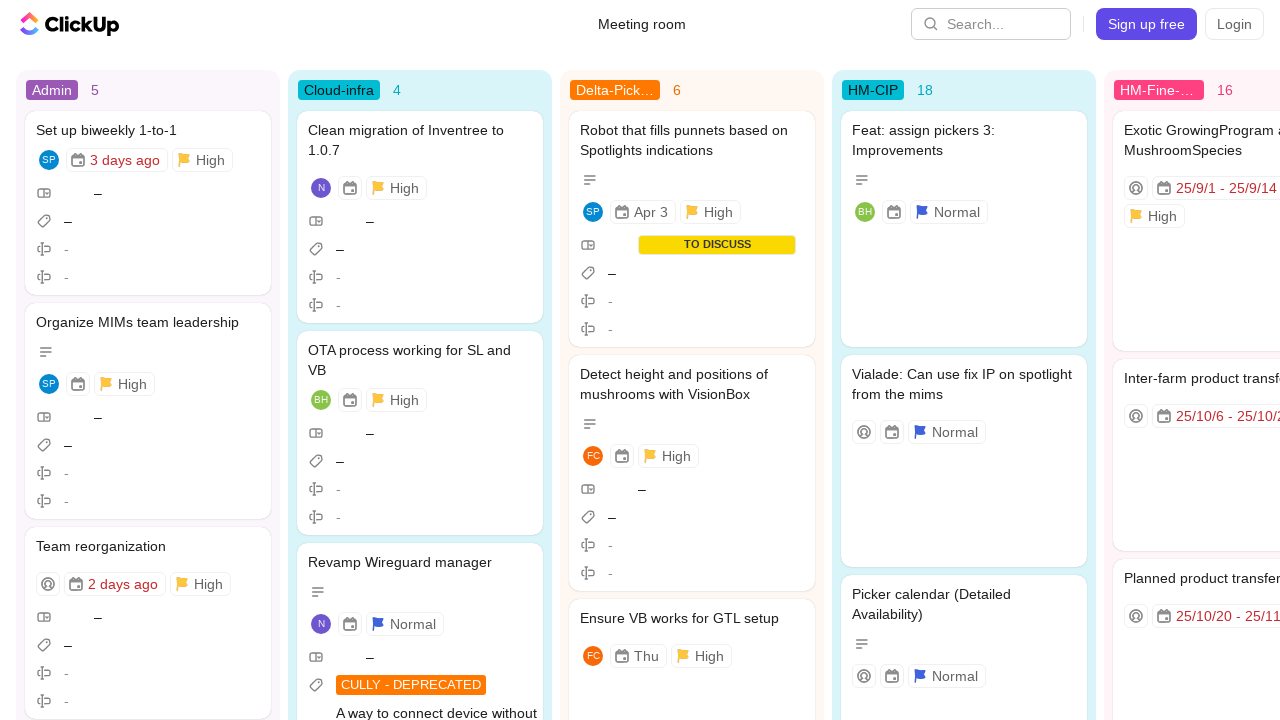

Set viewport size to 1920x1080
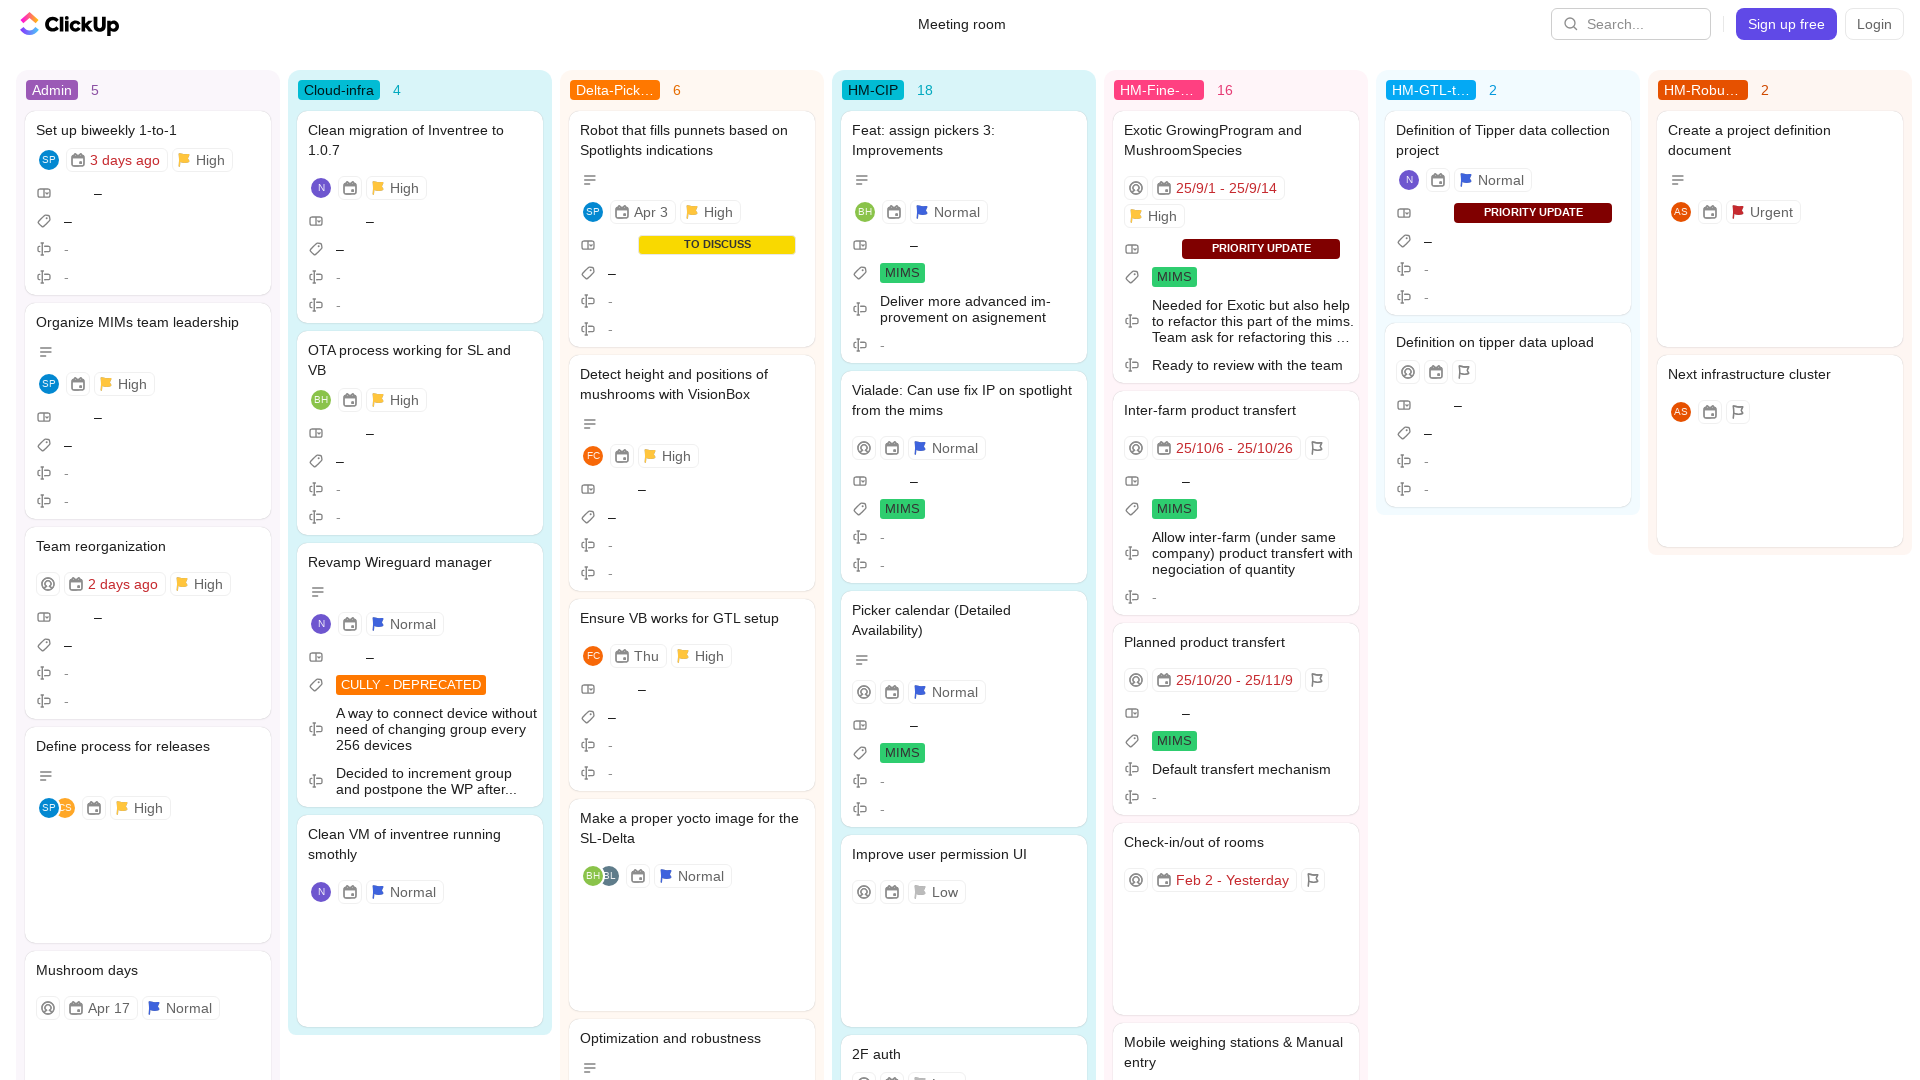

ClickUp shared board page fully loaded (network idle state)
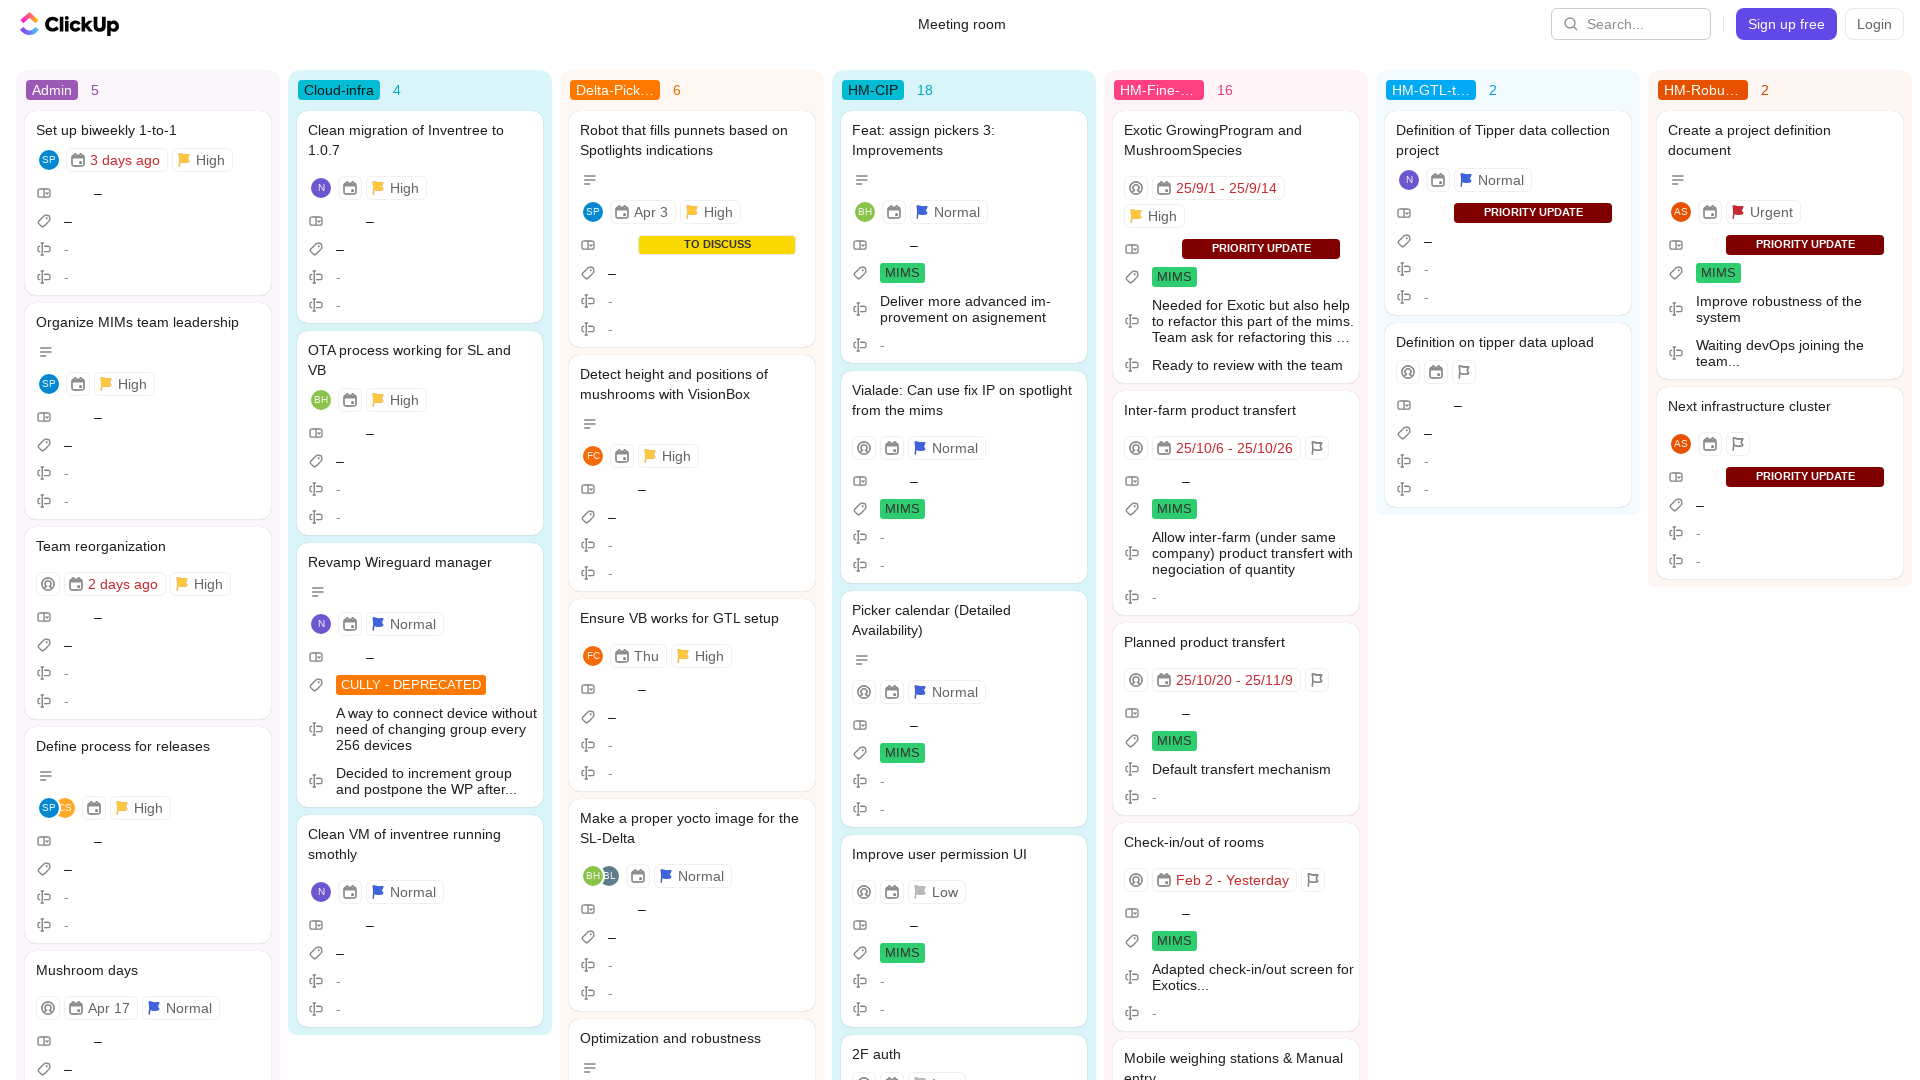

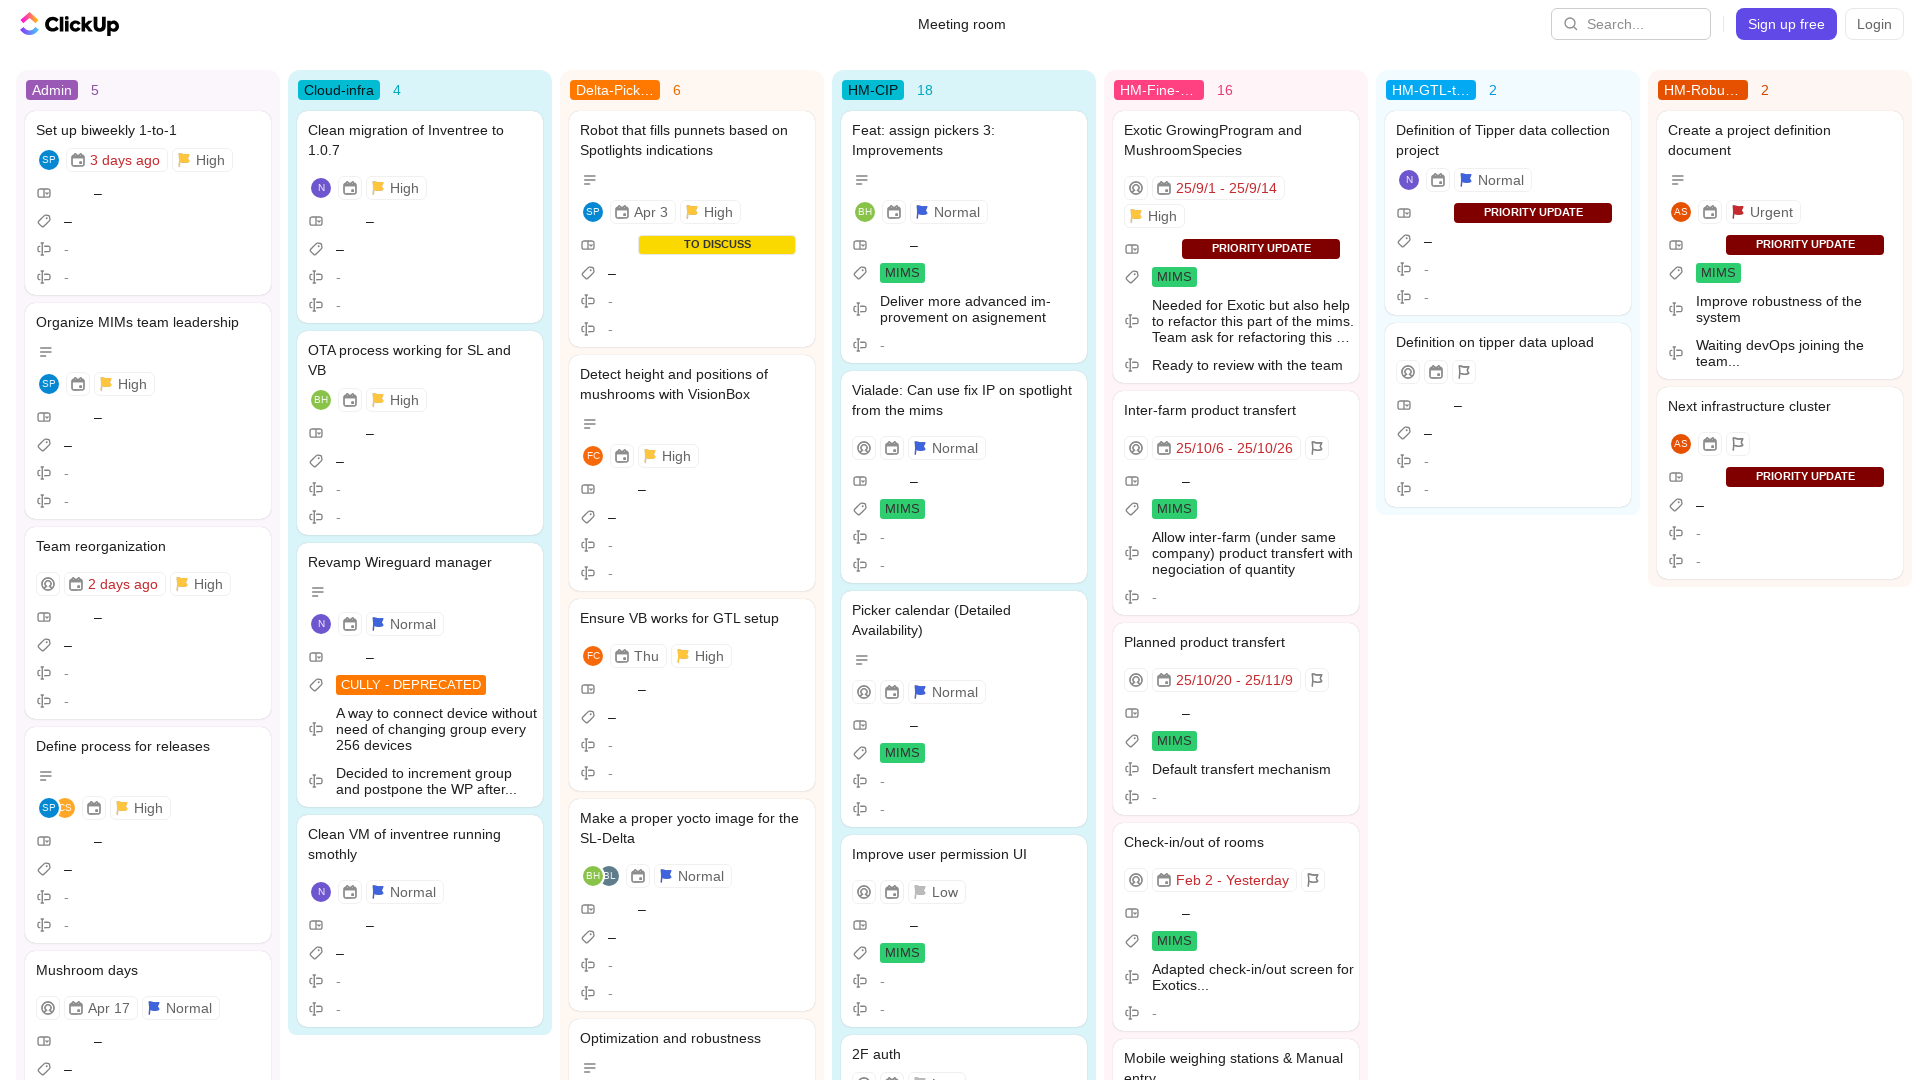